Tests dynamic controls page by clicking Remove button, waiting for "It's gone!" message with explicit wait, then clicking Add button and verifying "It's back!" message appears.

Starting URL: https://the-internet.herokuapp.com/dynamic_controls

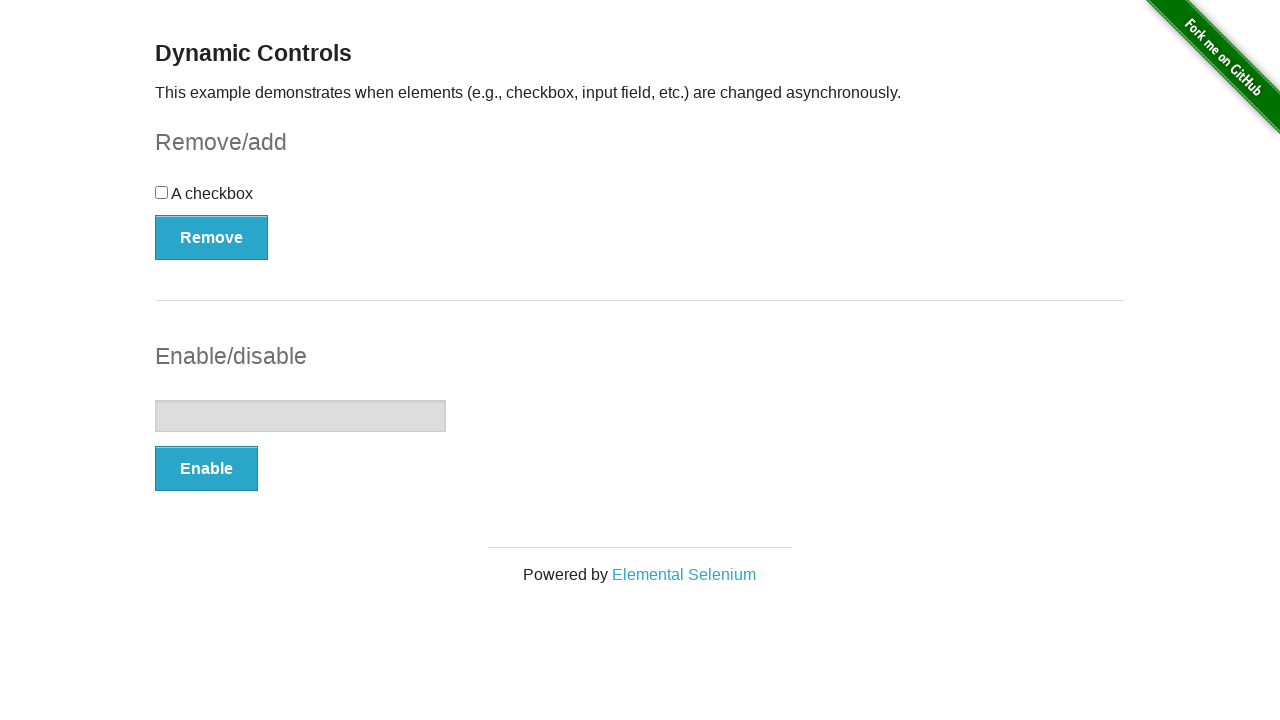

Navigated to dynamic controls page
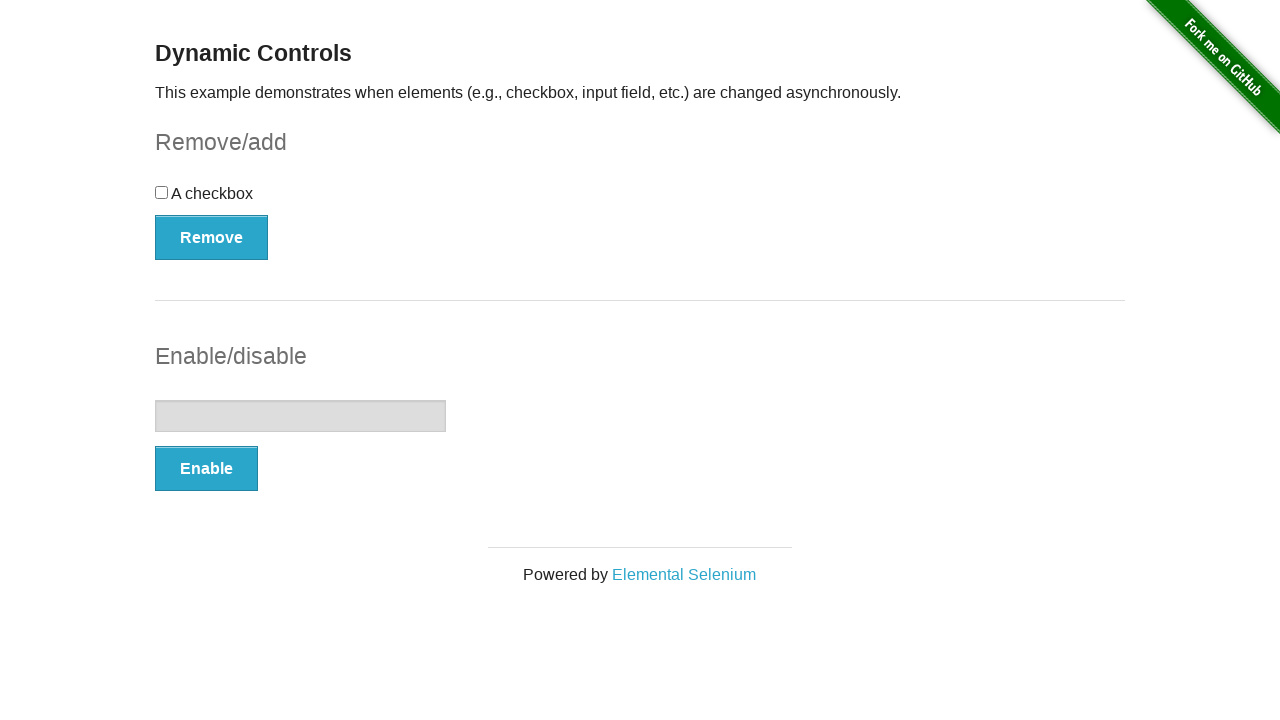

Clicked Remove button at (212, 237) on xpath=//button[text()='Remove']
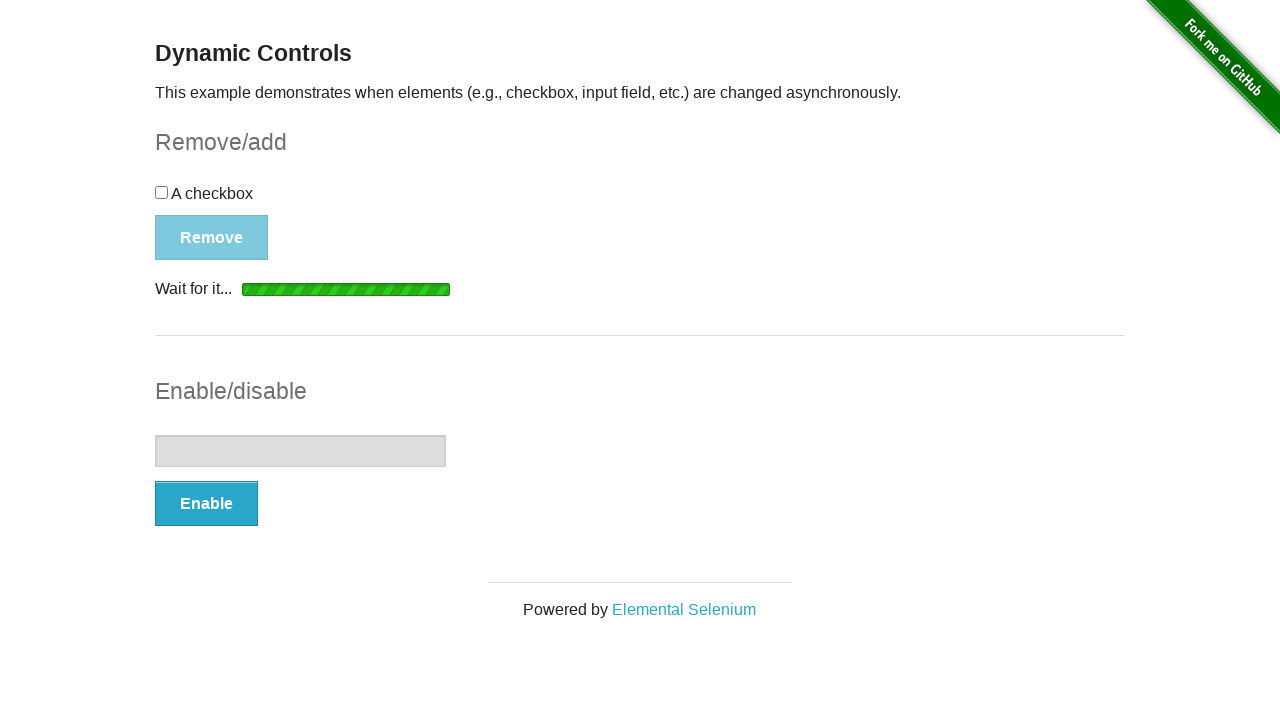

Waited for message element to be visible - 'It's gone!' message appeared
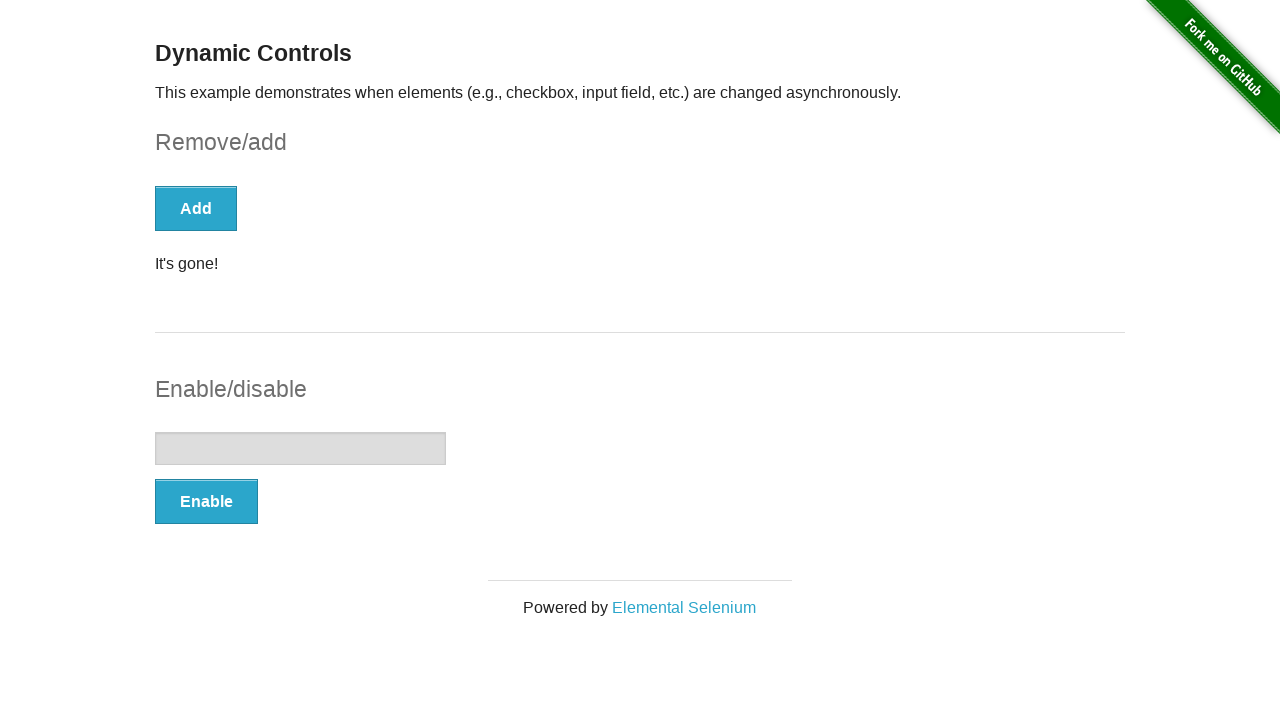

Verified message element is visible
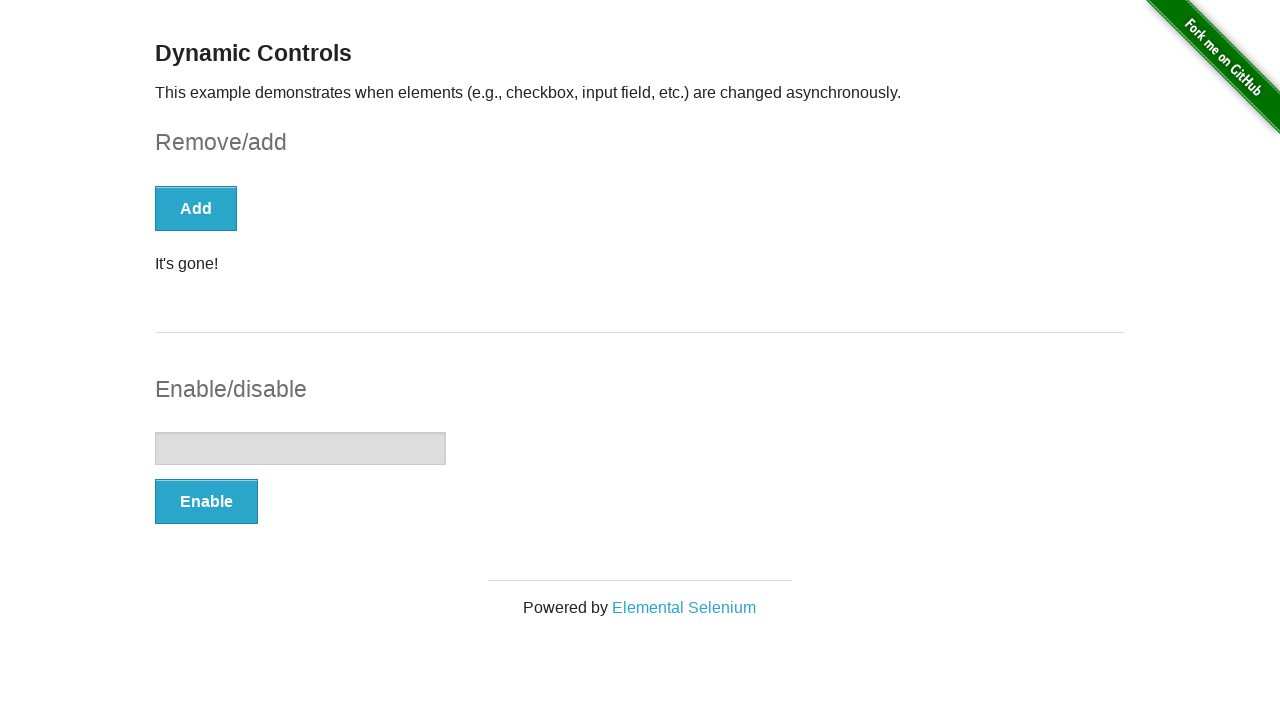

Clicked Add button at (196, 208) on xpath=//button[text()='Add']
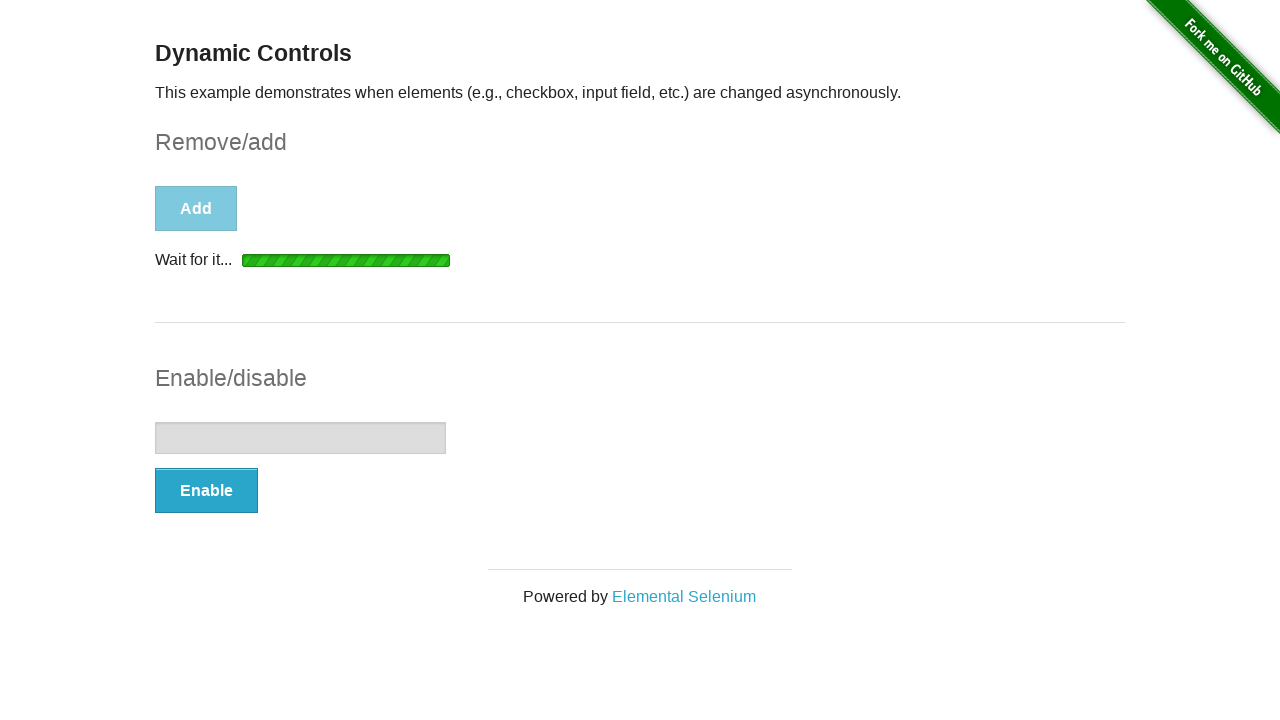

Waited for message element to be visible - 'It's back!' message appeared
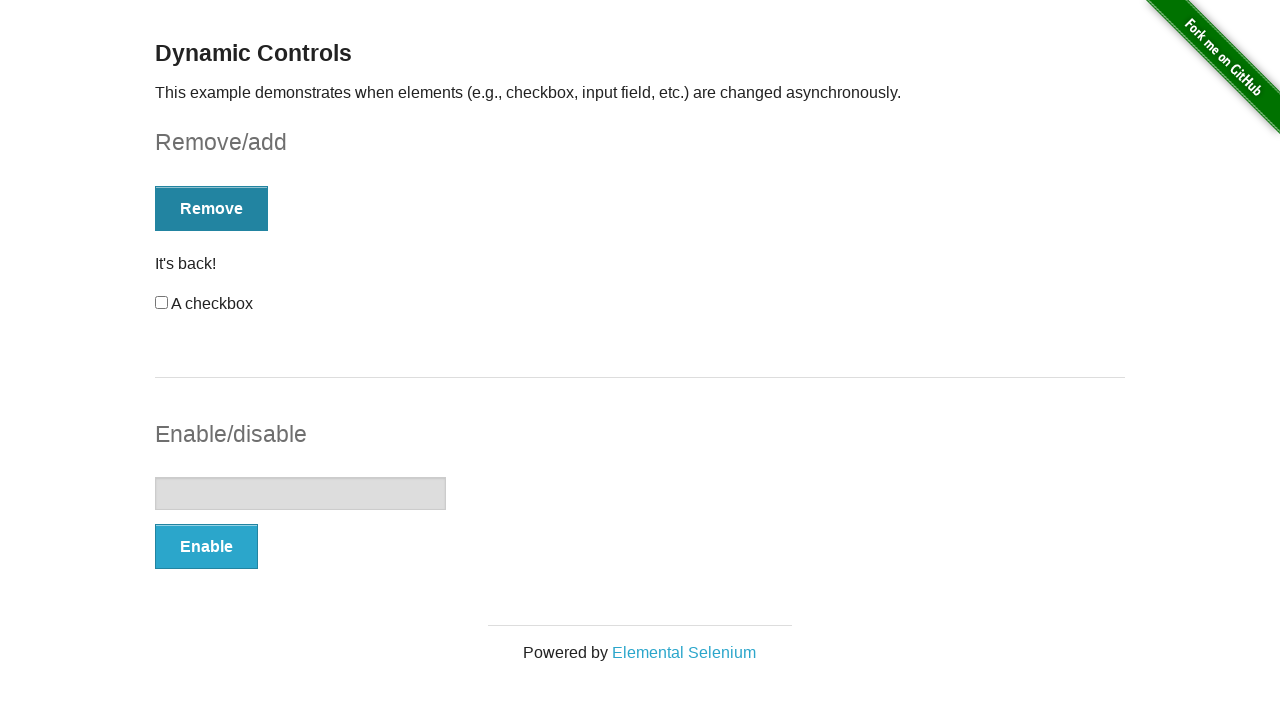

Verified message element is visible
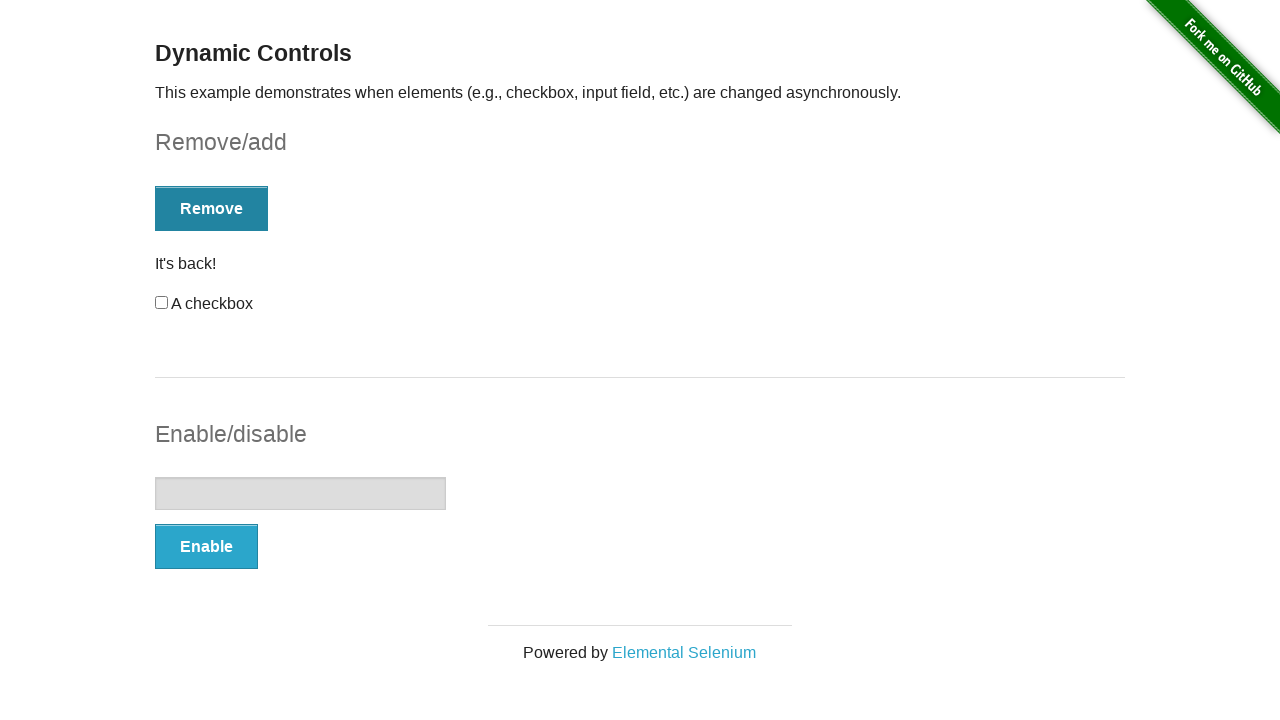

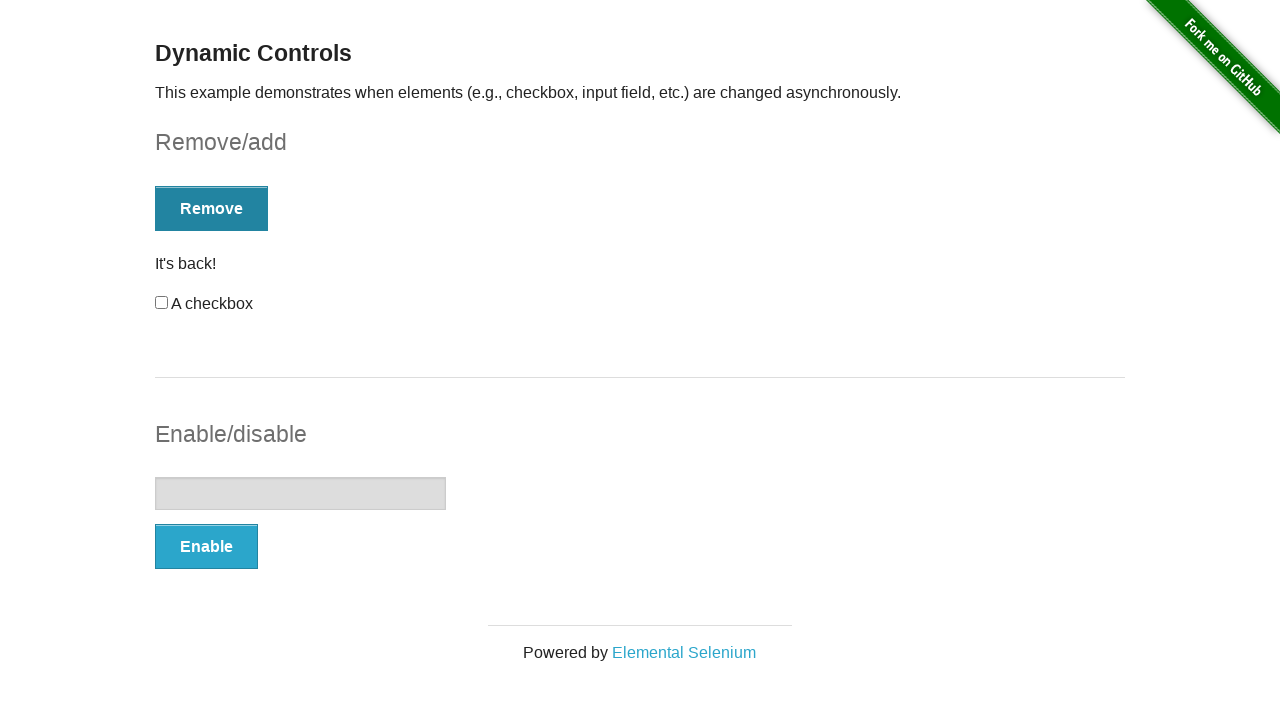